Tests dismissing a JavaScript confirm dialog and verifying the cancel message

Starting URL: https://automationfc.github.io/basic-form/index.html

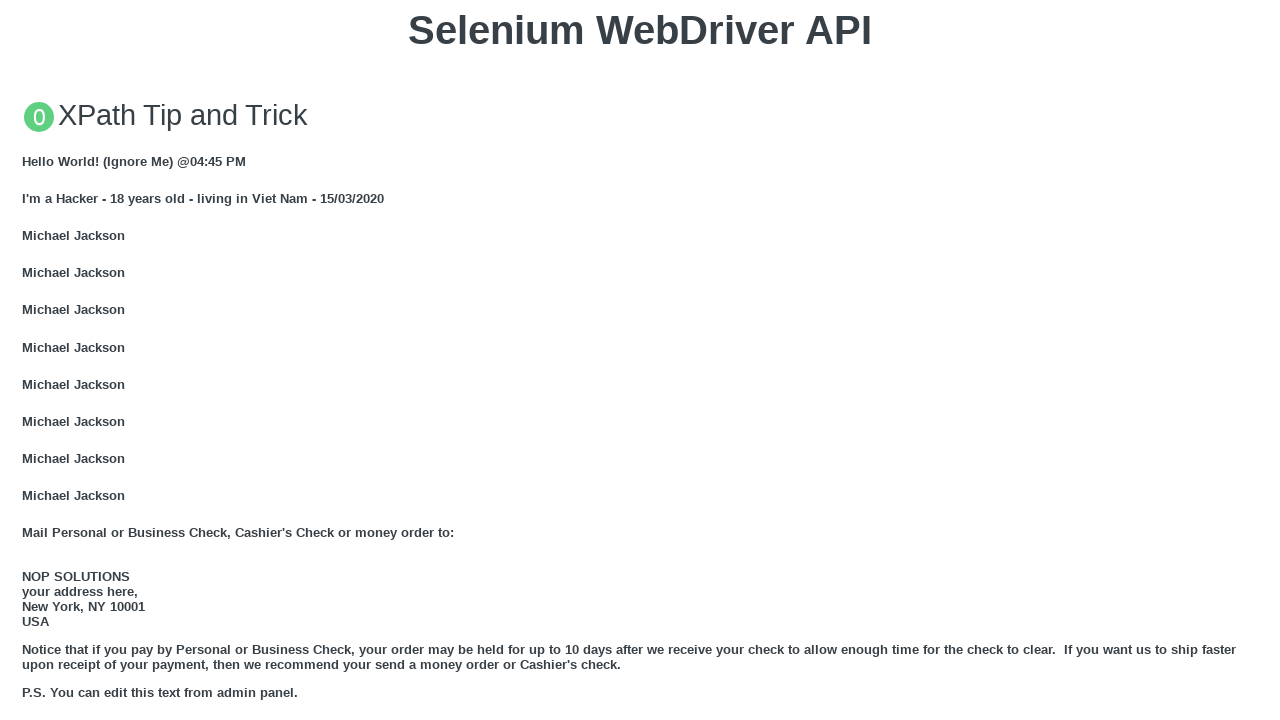

Set up dialog handler to dismiss confirm dialog
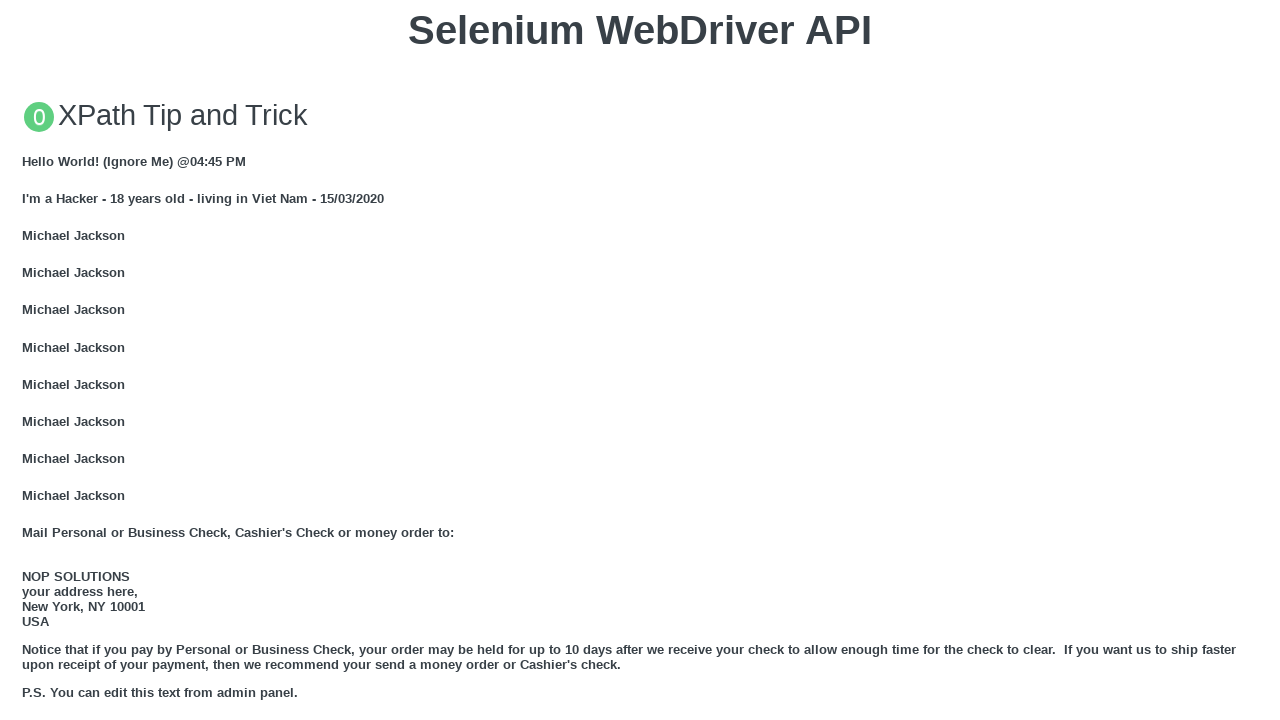

Clicked 'Click for JS Confirm' button to trigger JavaScript confirm dialog at (640, 360) on xpath=//button[text()='Click for JS Confirm']
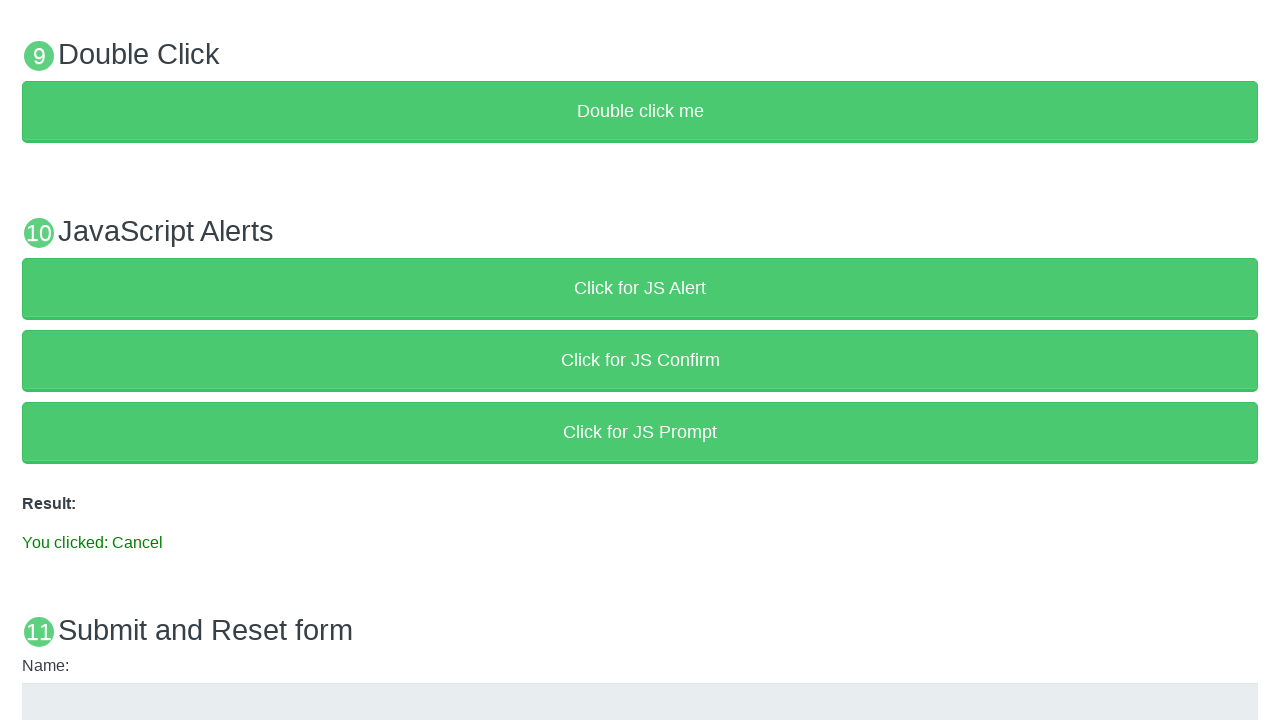

Verified result message shows 'You clicked: Cancel' confirming dialog was dismissed
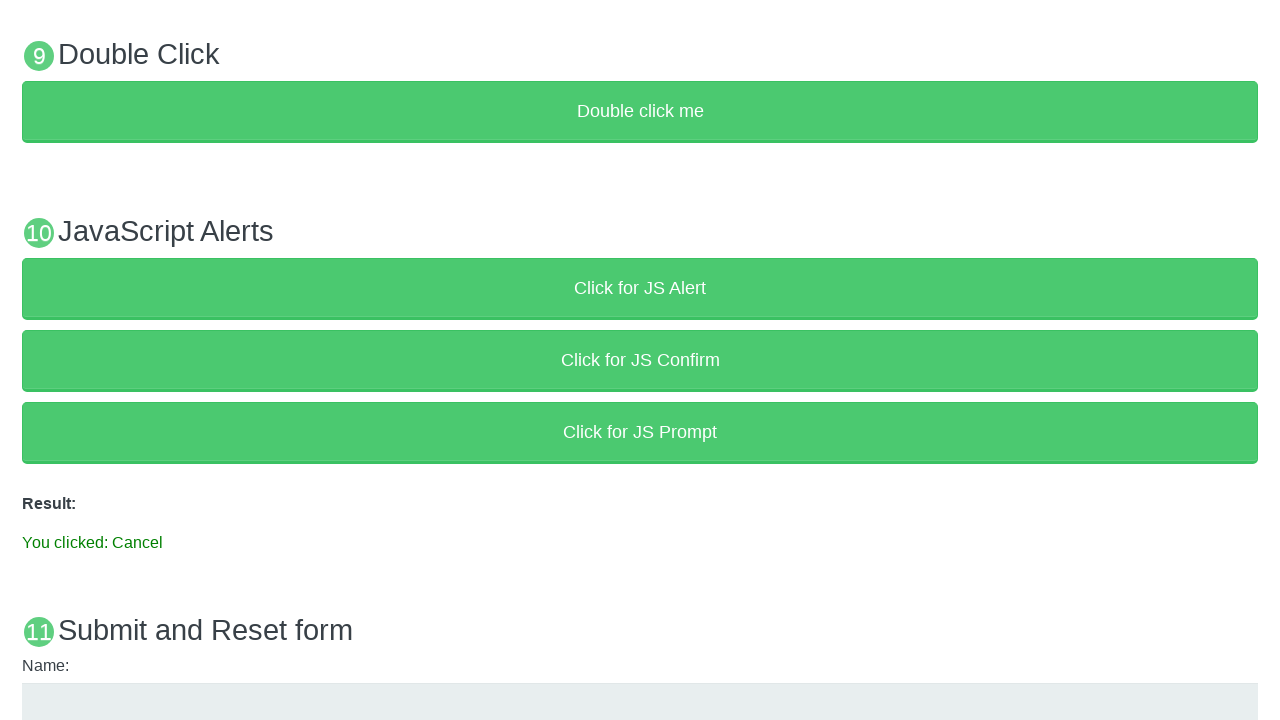

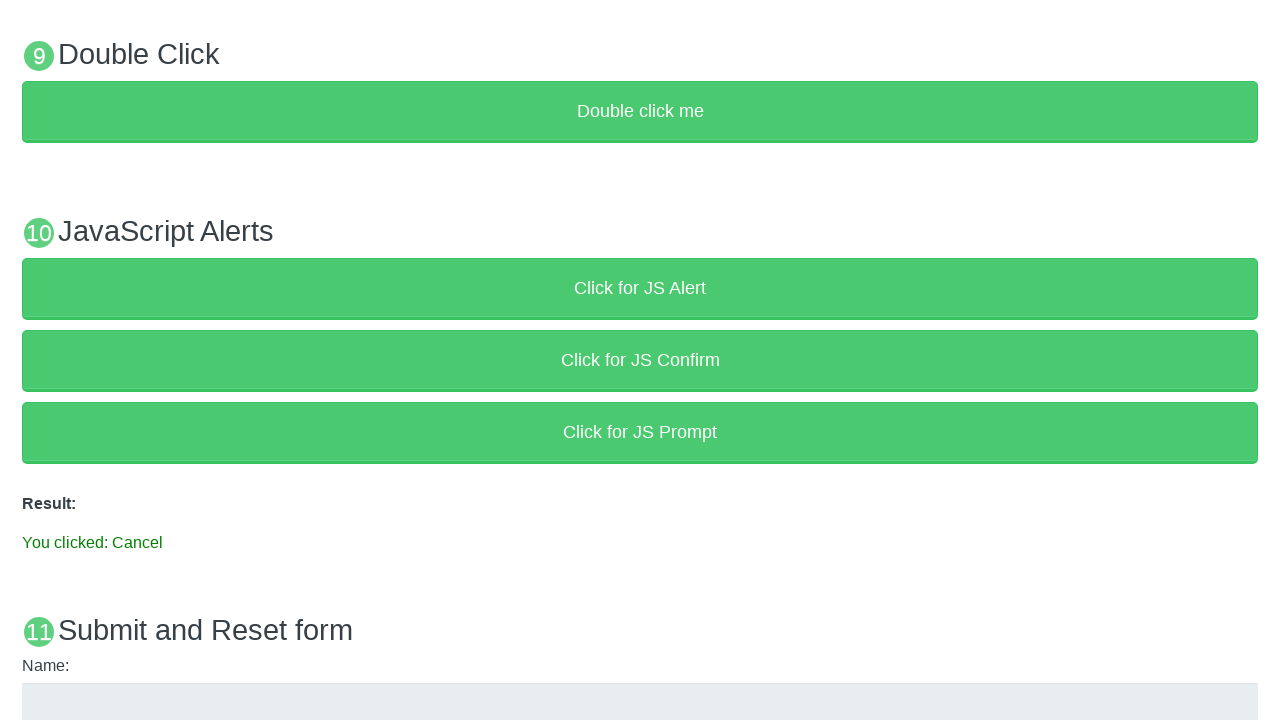